Tests image loading by waiting for images to load and verifying the alt attribute of a specific image

Starting URL: https://bonigarcia.dev/selenium-webdriver-java/loading-images.html

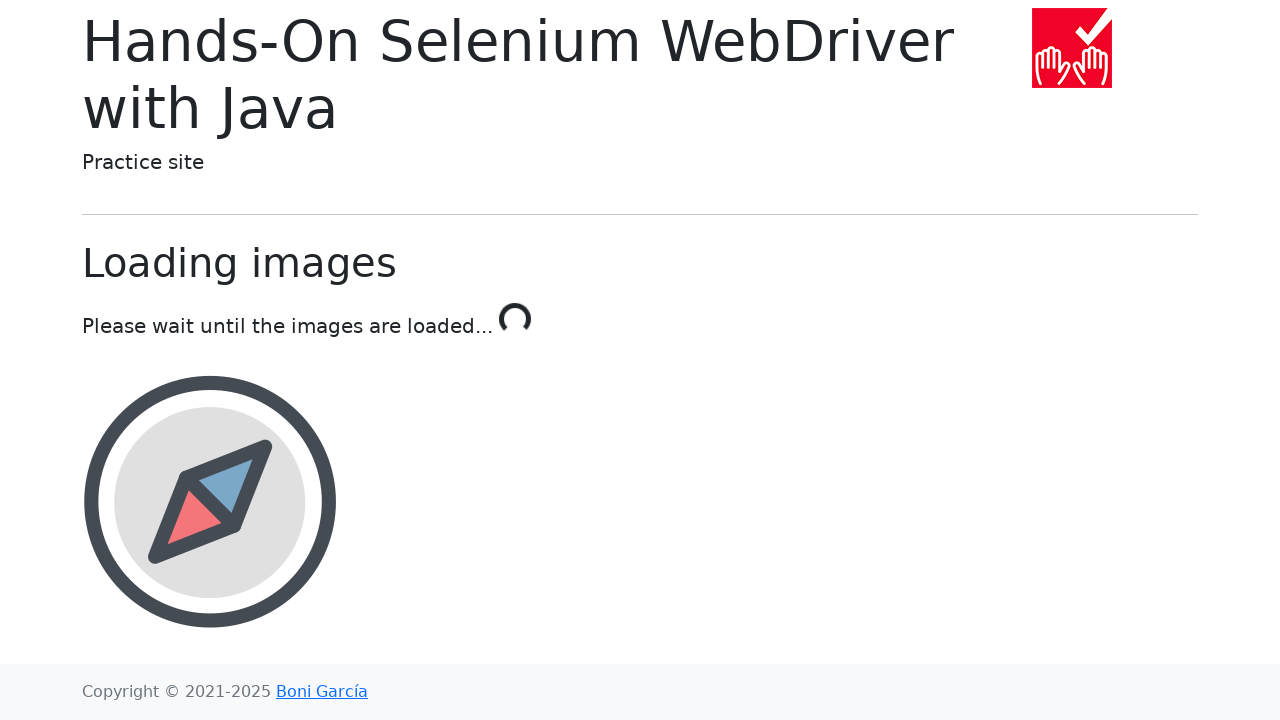

Waited for images to be visible in #image-container
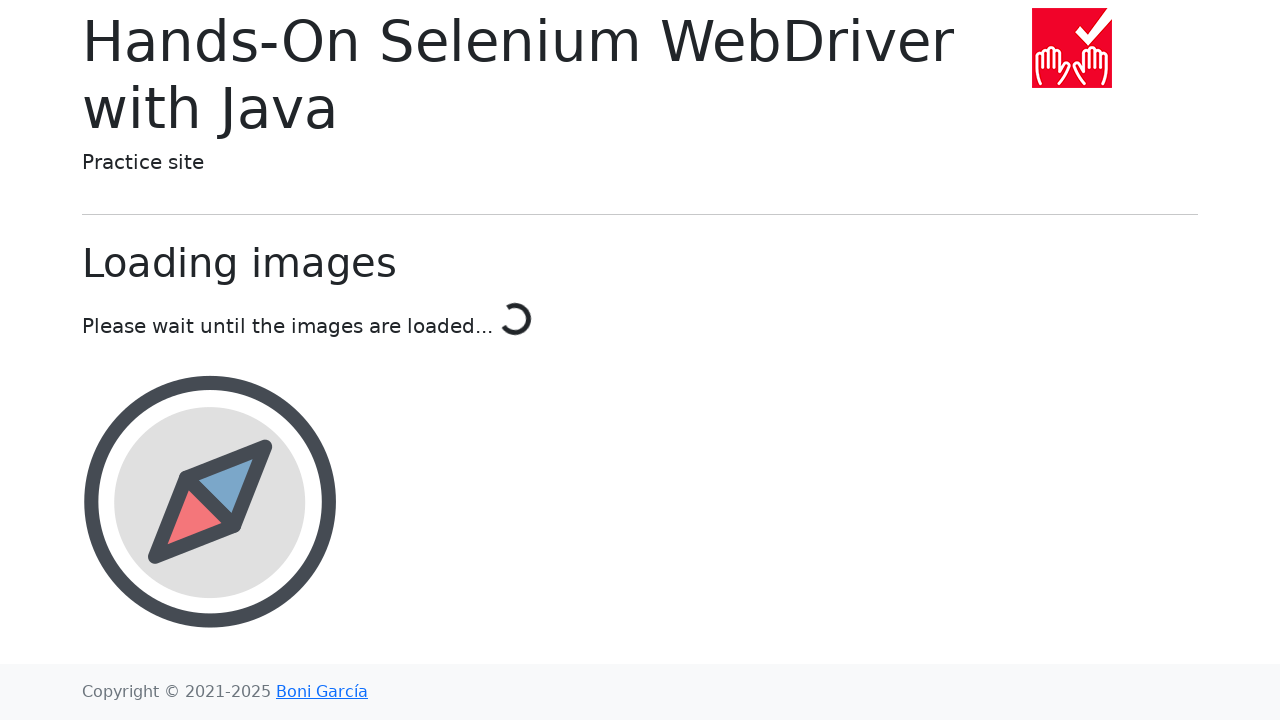

Waited 10 seconds for all images to load dynamically
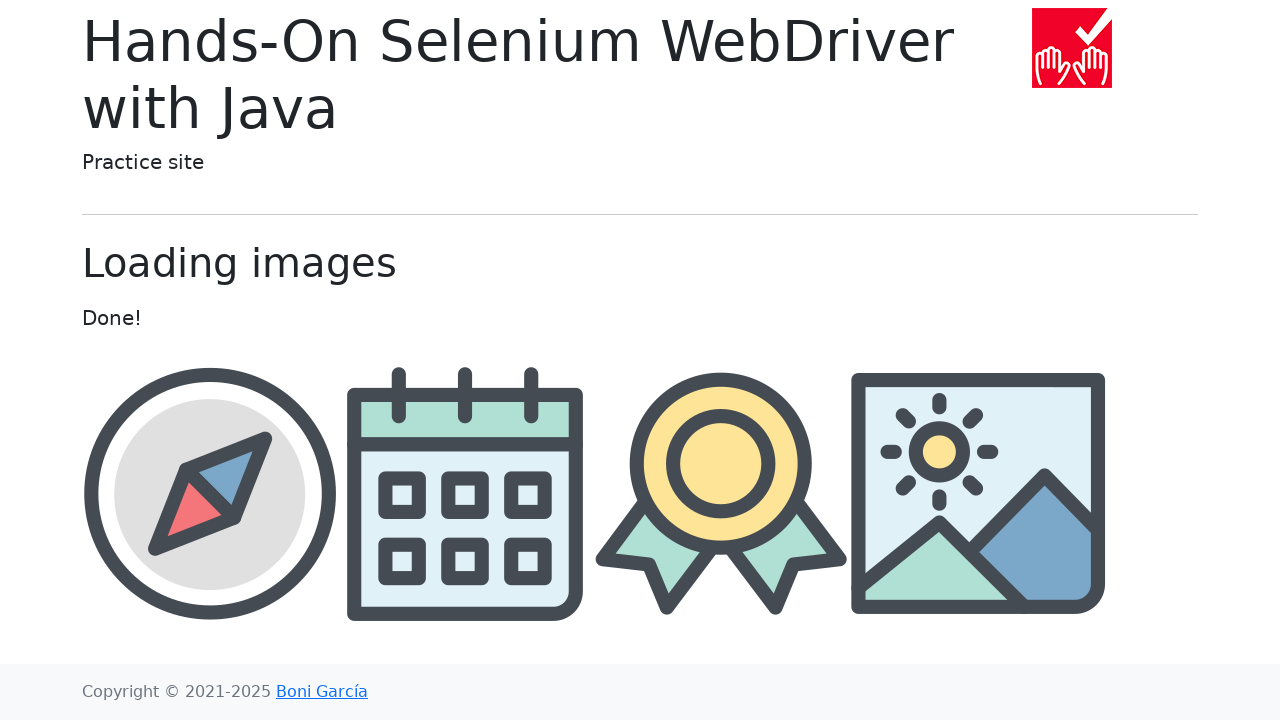

Located the third image element in #image-container
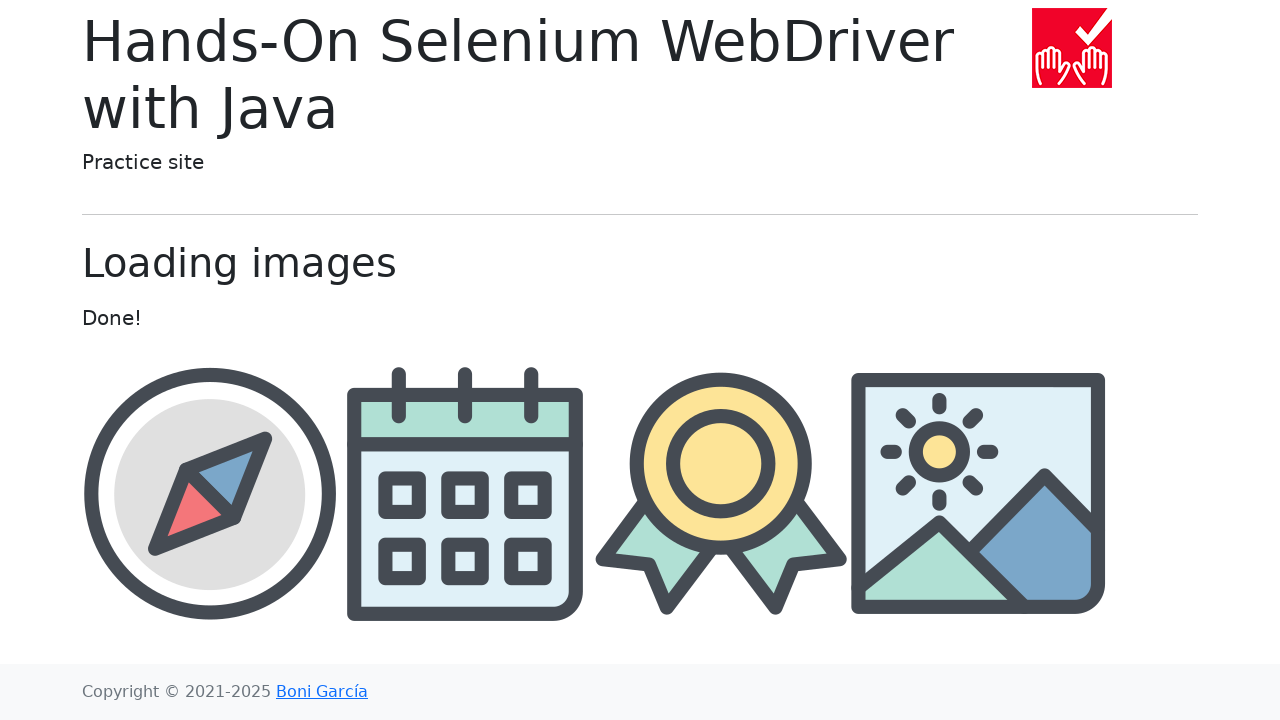

Verified the third image is visible
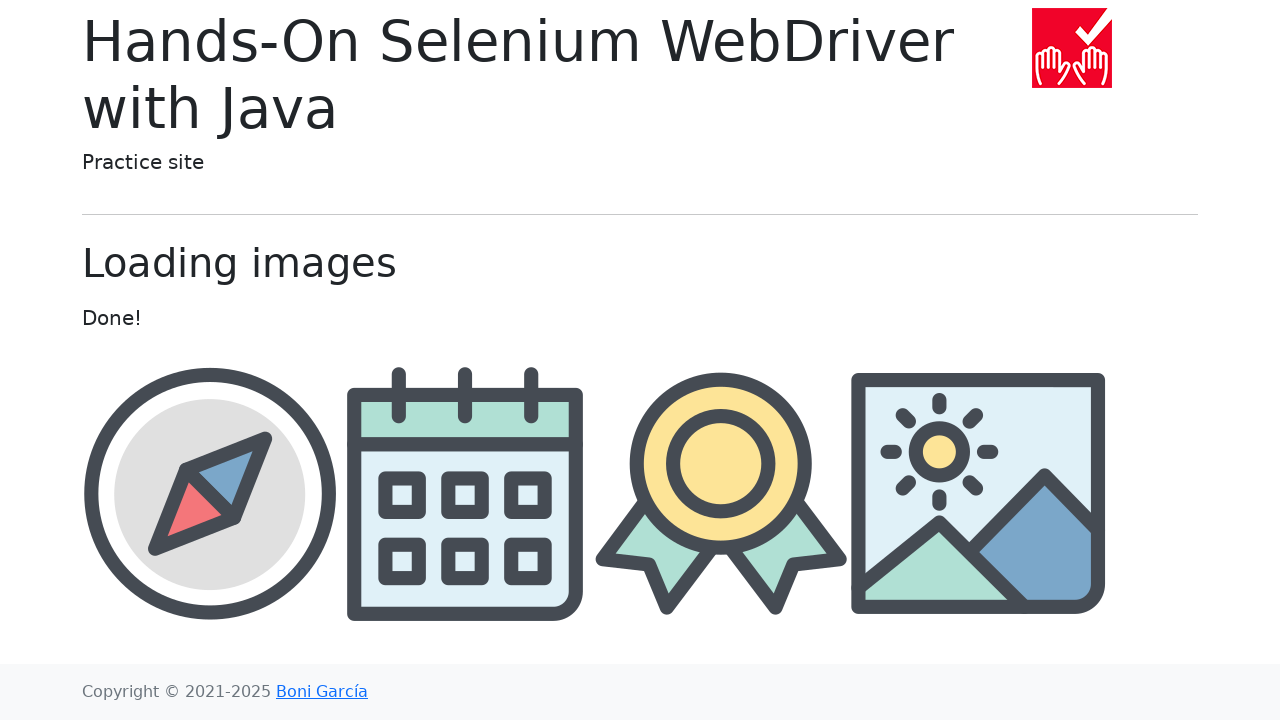

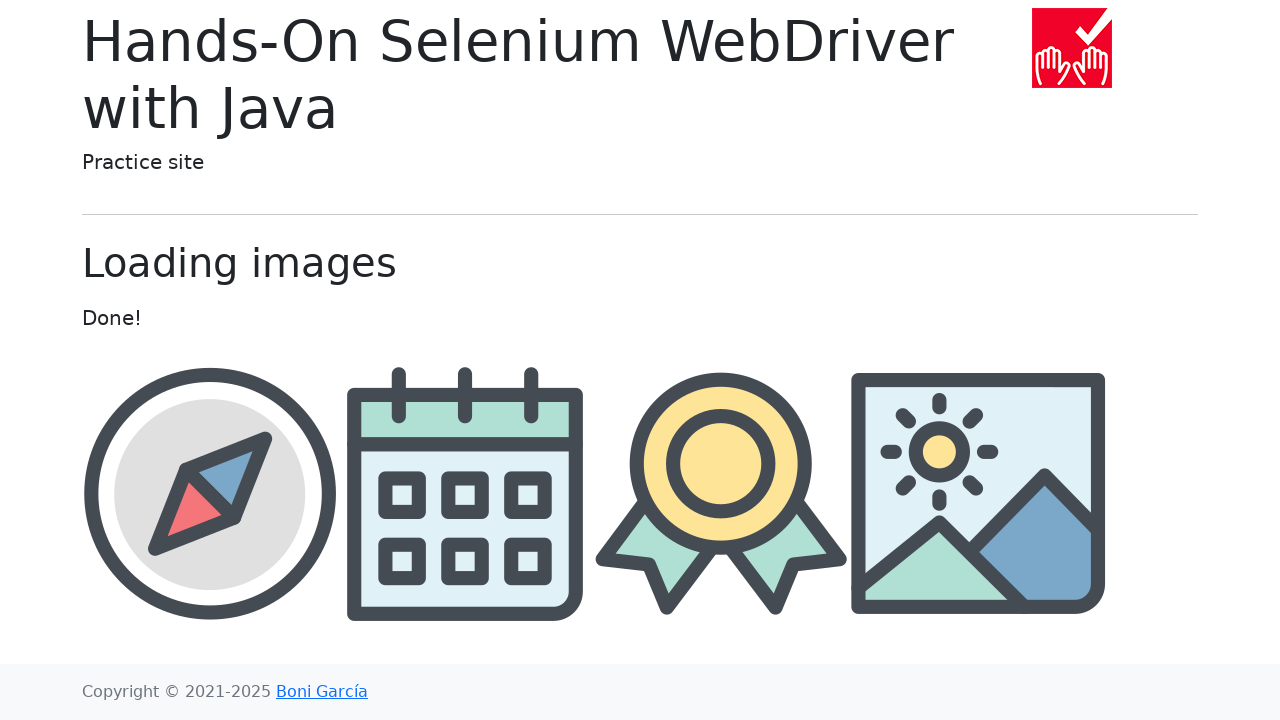